Tests left click functionality by clicking on the 'A/B Testing' link

Starting URL: https://practice.cydeo.com/

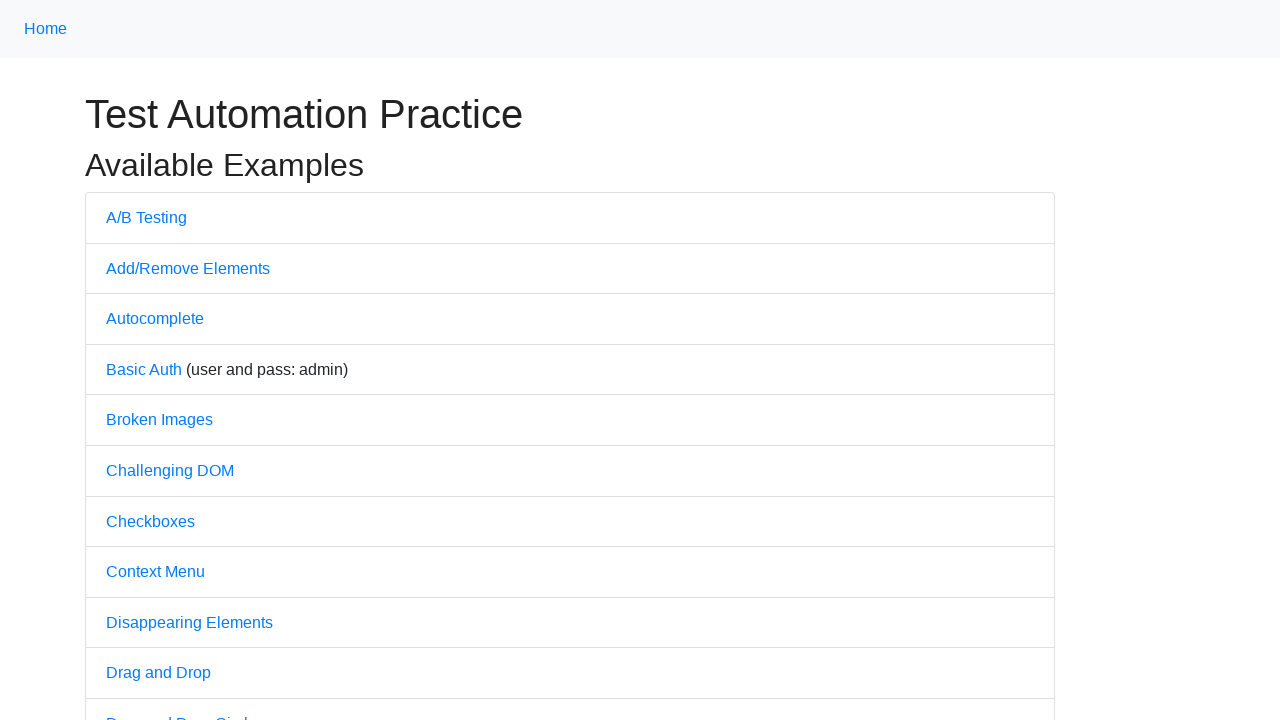

Clicked on the 'A/B Testing' link at (146, 217) on text='A/B Testing'
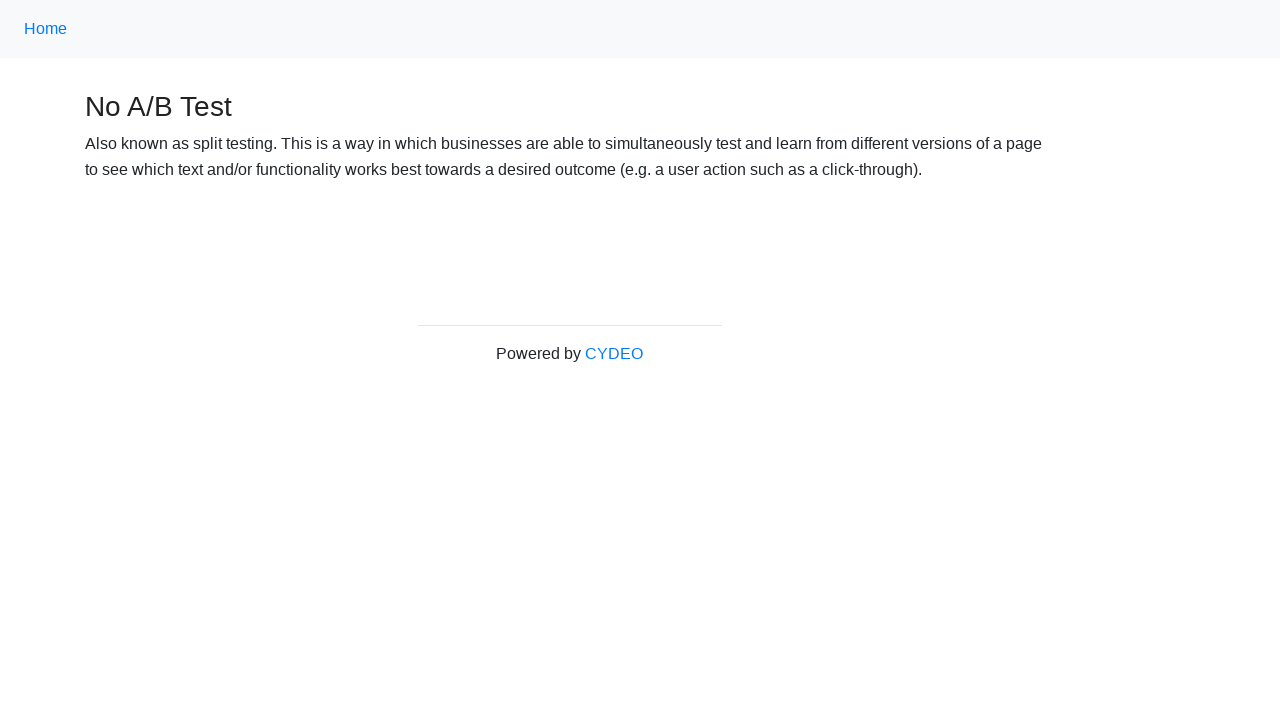

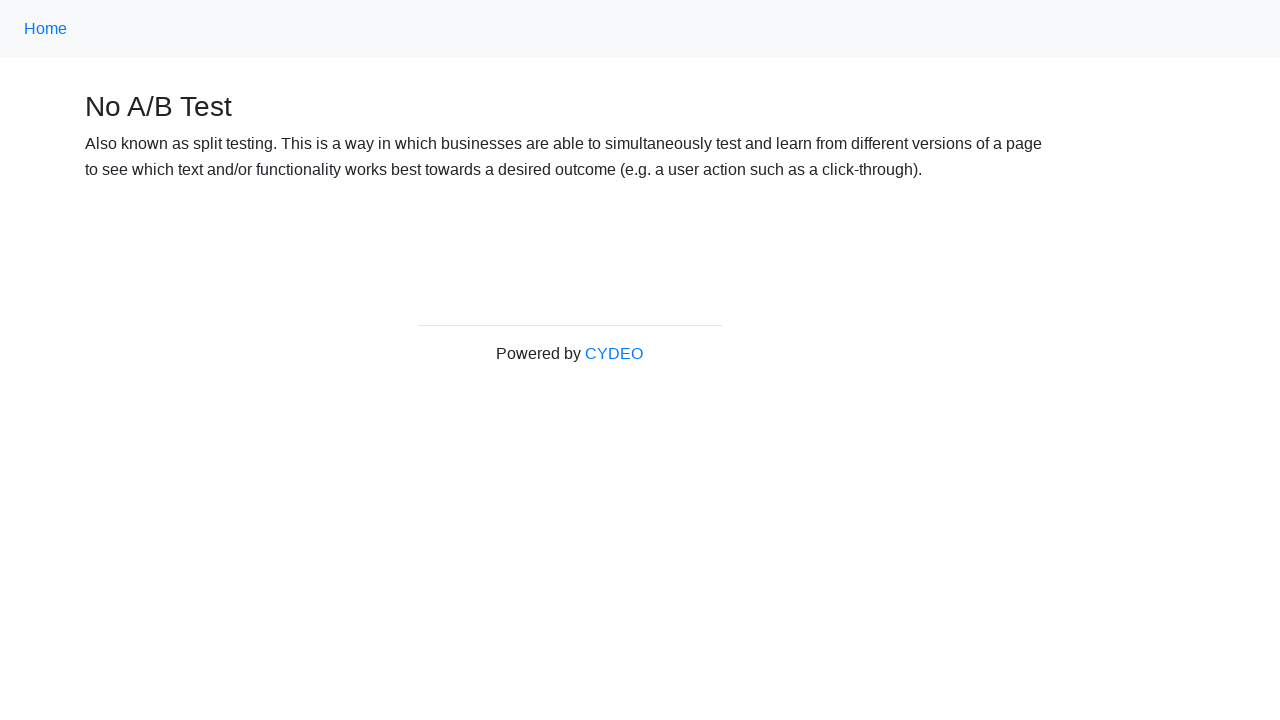